Tests a jQuery combo tree dropdown component by clicking to open it and selecting multiple options from the dropdown list

Starting URL: https://www.jqueryscript.net/demo/Drop-Down-Combo-Tree/

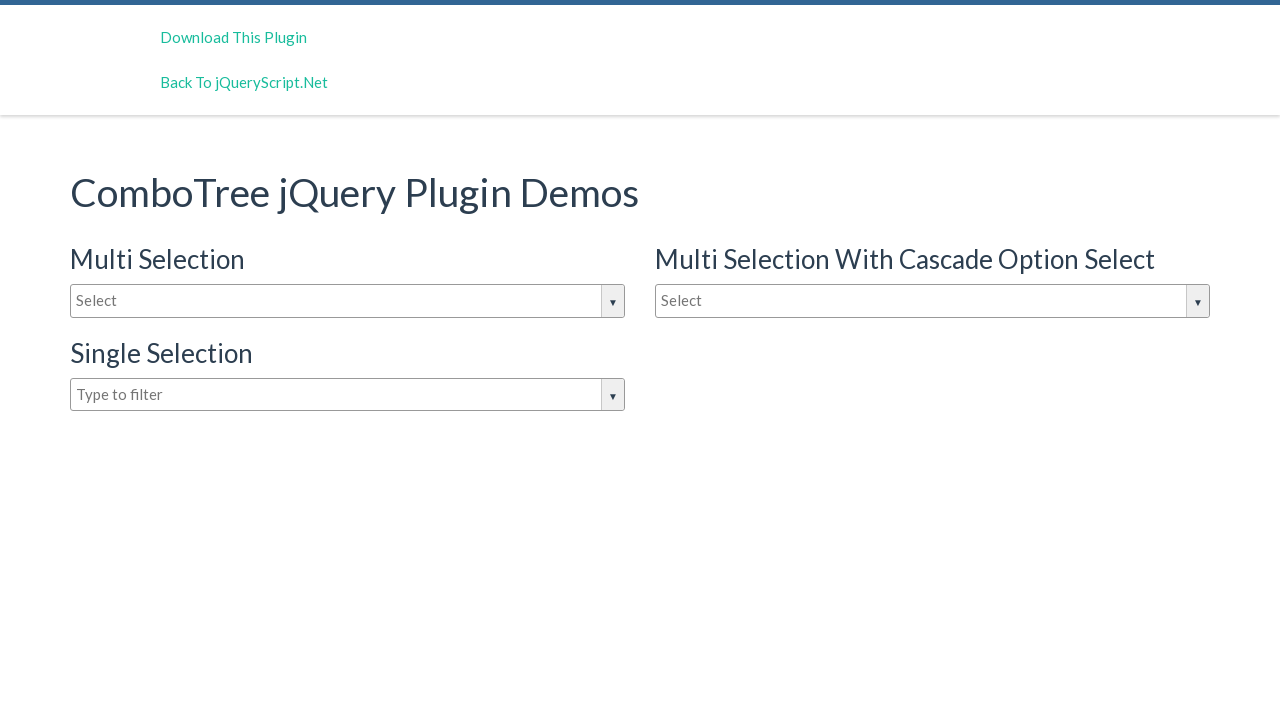

Clicked on combo tree input box to open dropdown at (348, 301) on #justAnInputBox
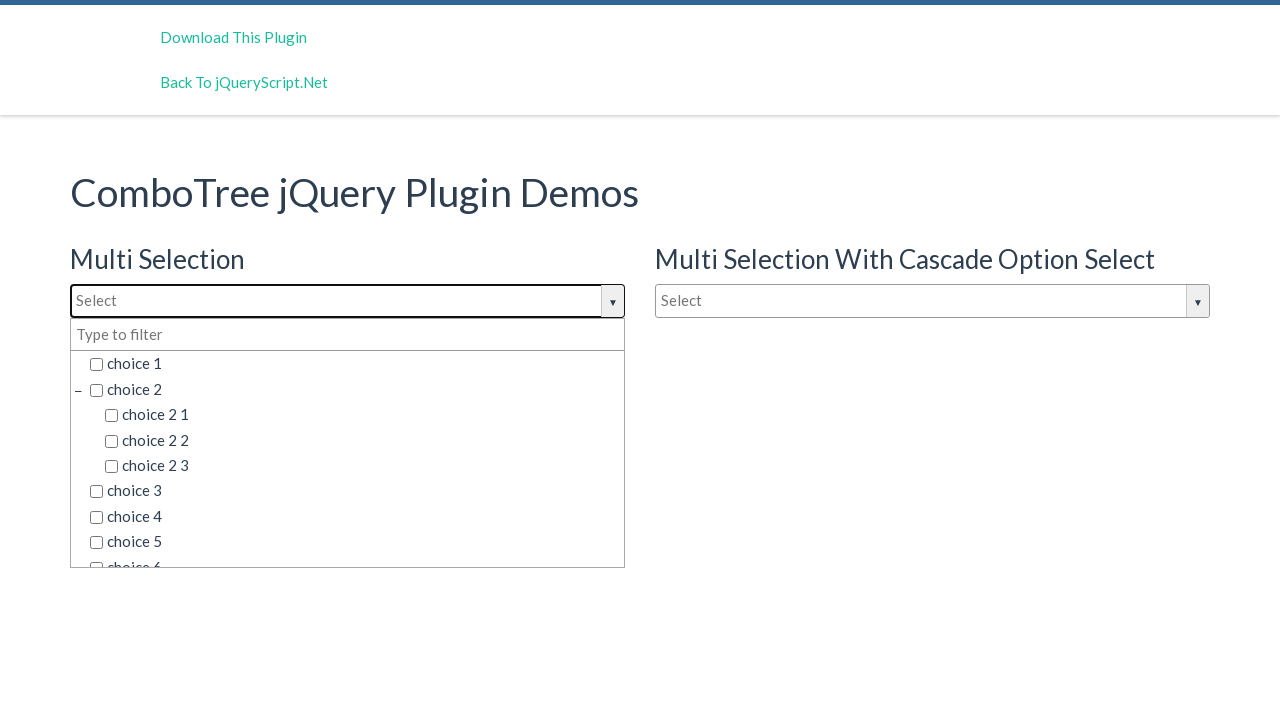

Dropdown options loaded and became visible
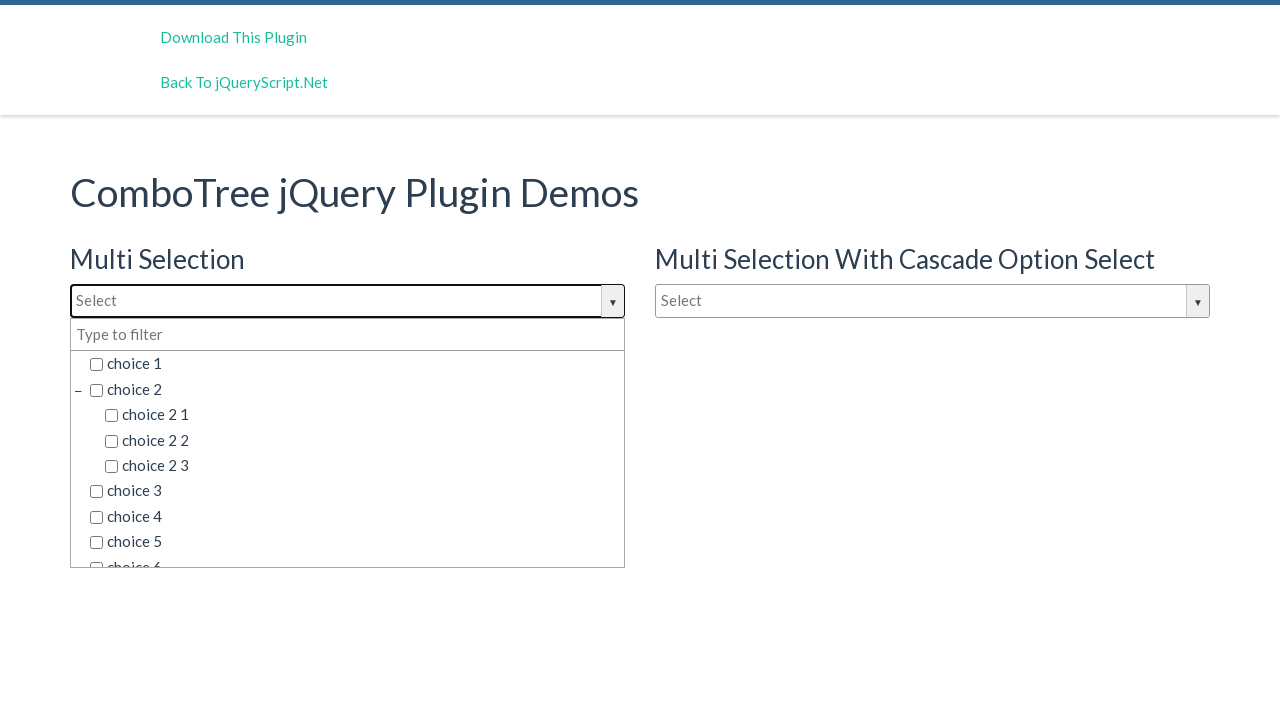

Selected option 'choice 1' from dropdown at (355, 364) on span.comboTreeItemTitle:has-text('choice 1')
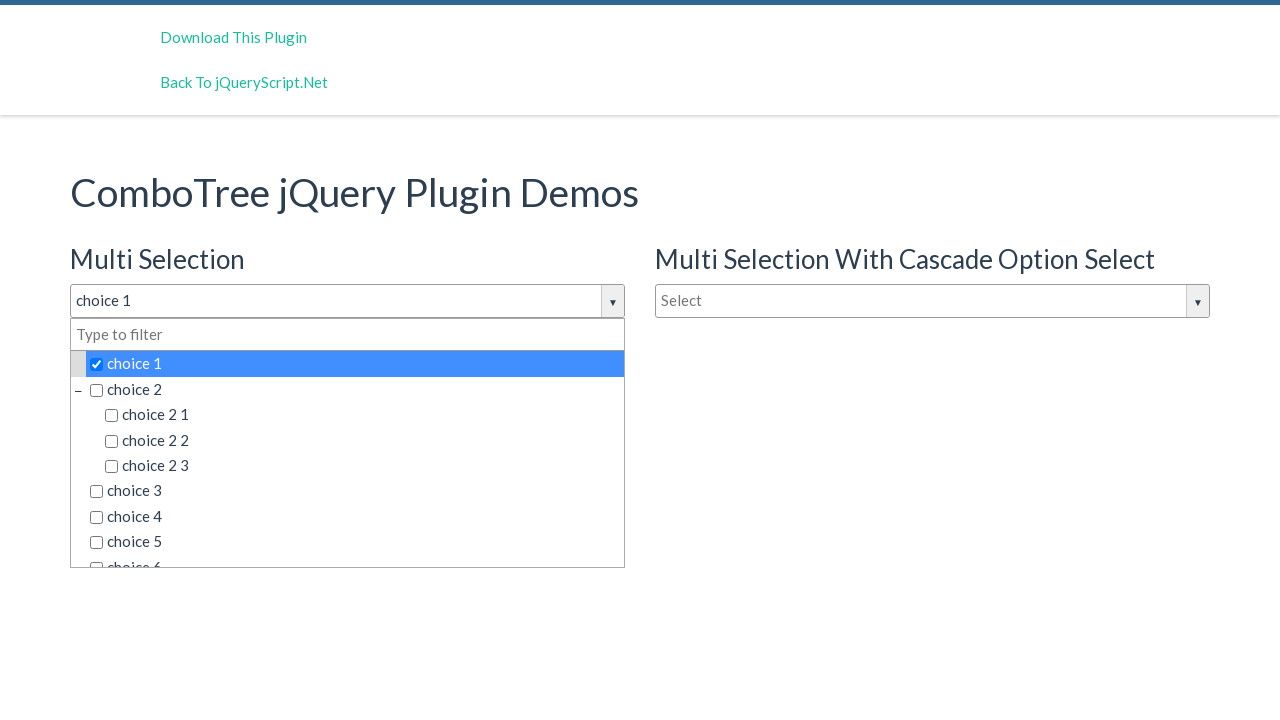

Selected option 'choice 2' from dropdown at (355, 389) on span.comboTreeItemTitle:has-text('choice 2')
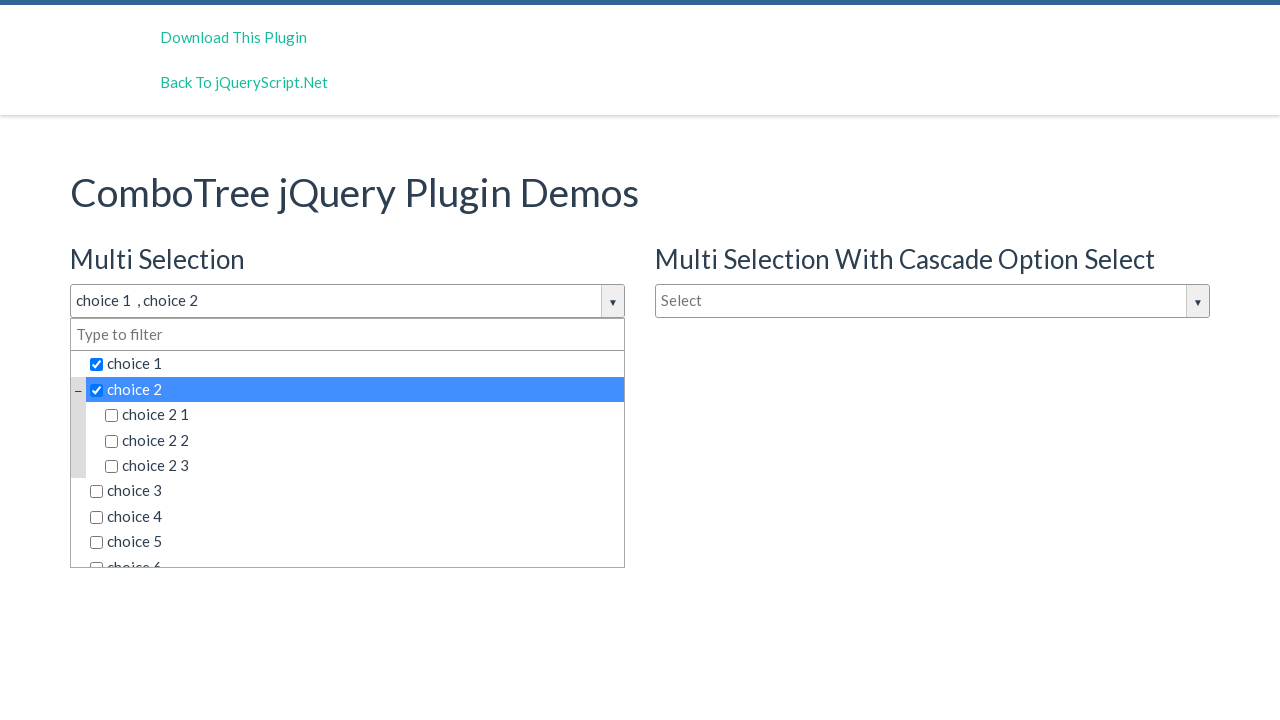

Selected option 'choice 6 2 3' from dropdown at (370, 529) on span.comboTreeItemTitle:has-text('choice 6 2 3')
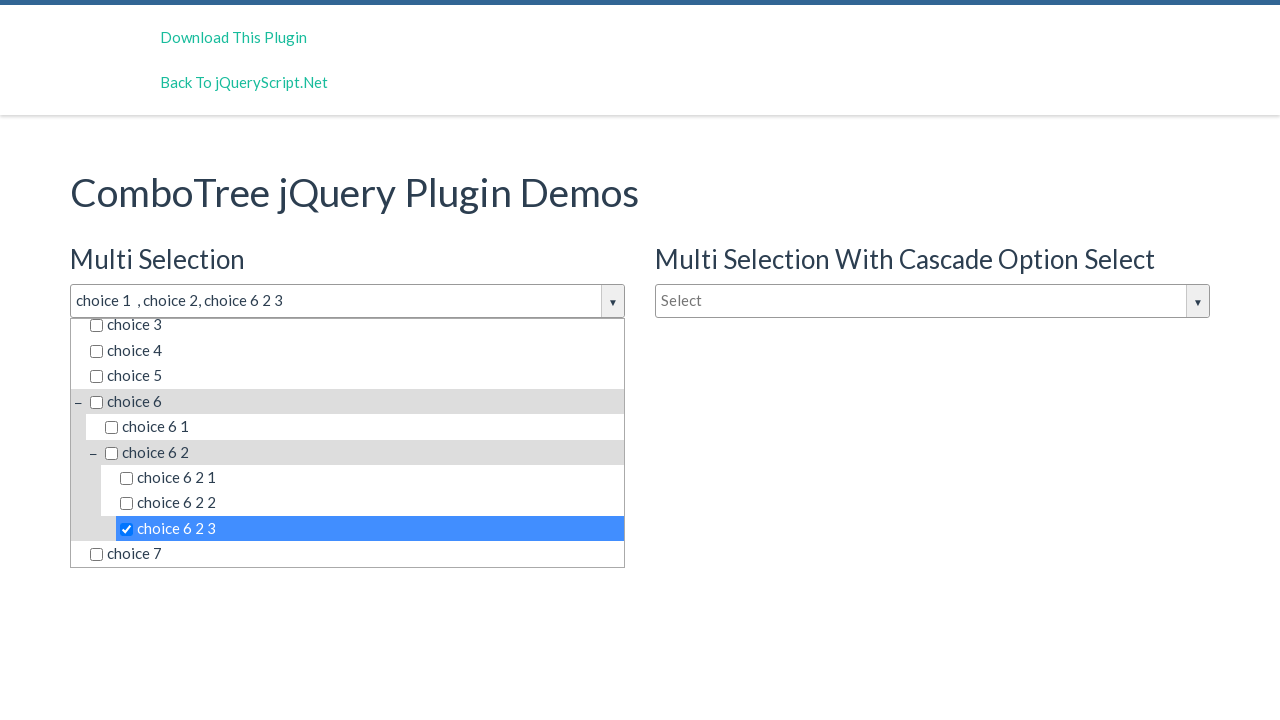

Selected option 'choice 4' from dropdown at (355, 351) on span.comboTreeItemTitle:has-text('choice 4')
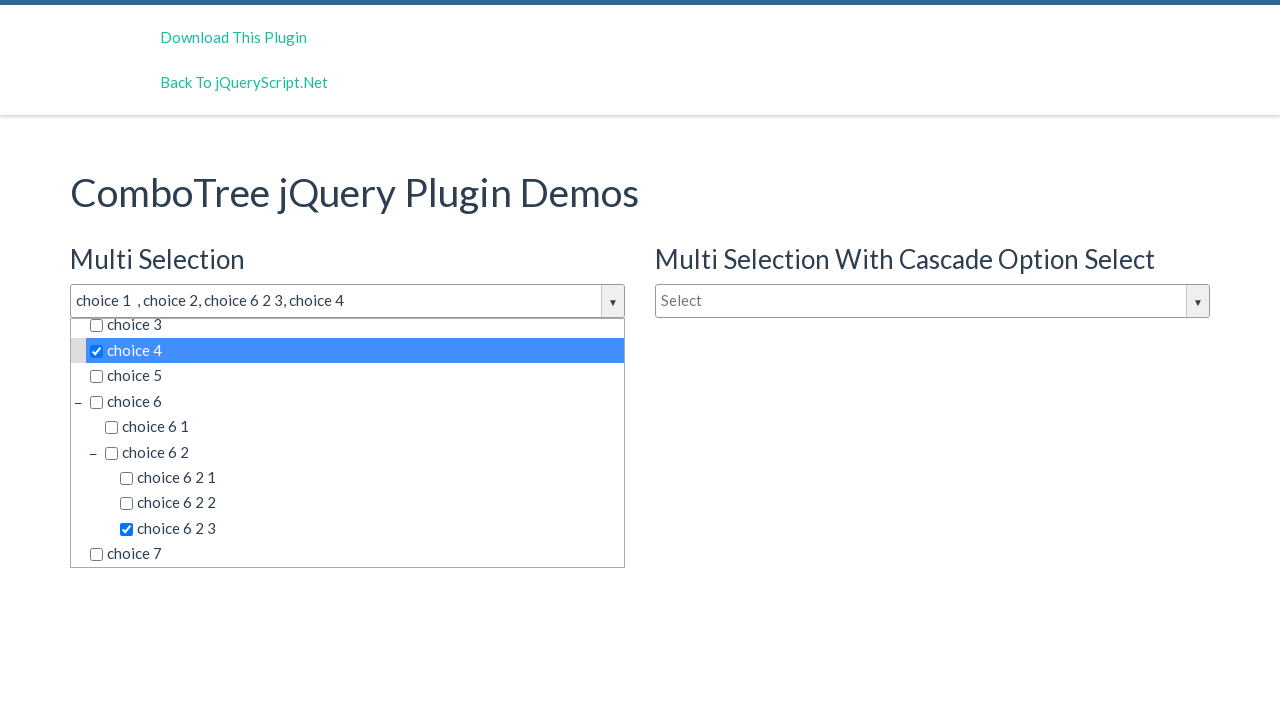

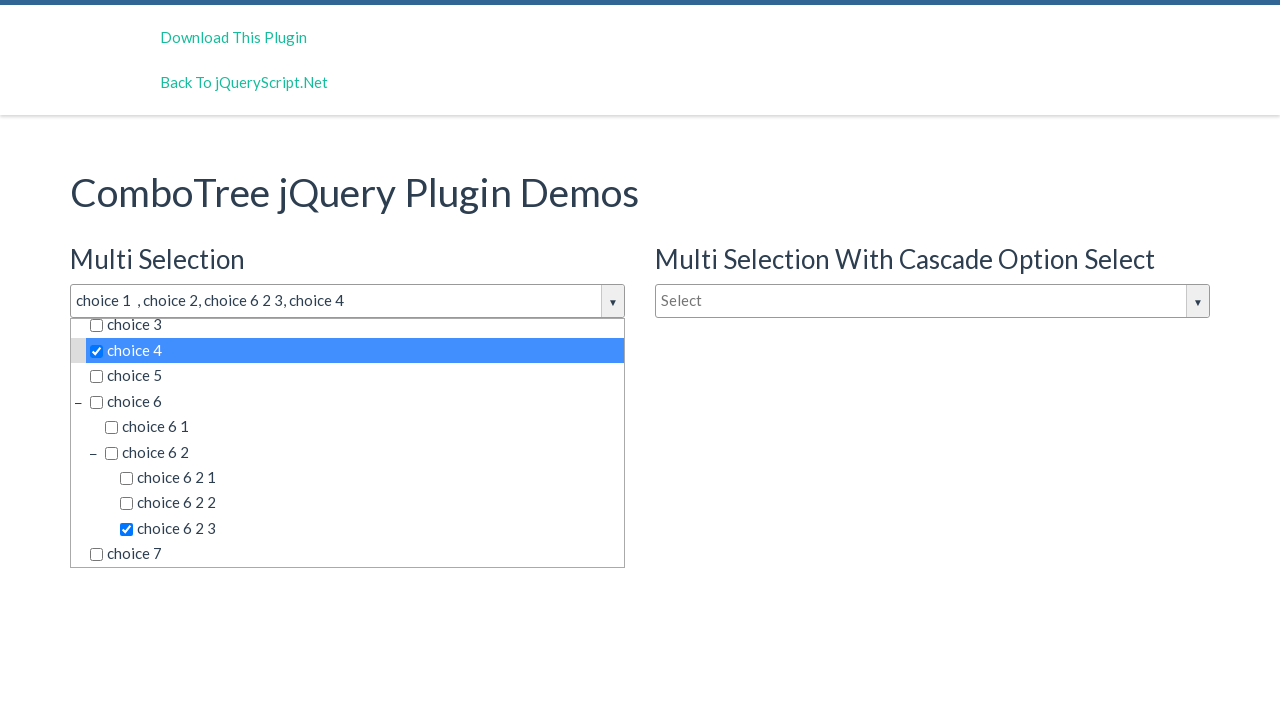